Tests a simple form by filling in first name, last name, city, and country fields, then clicking the submit button.

Starting URL: http://suninjuly.github.io/simple_form_find_task.html

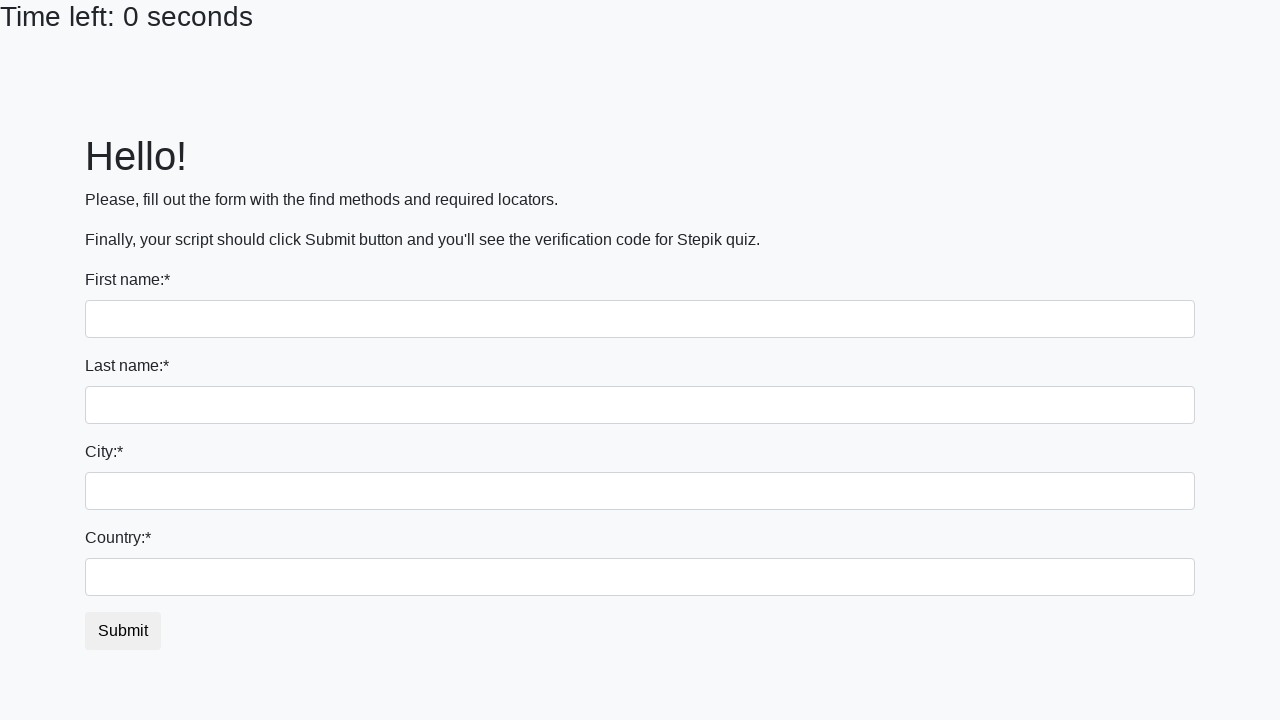

Filled first name field with 'Ivan' on input
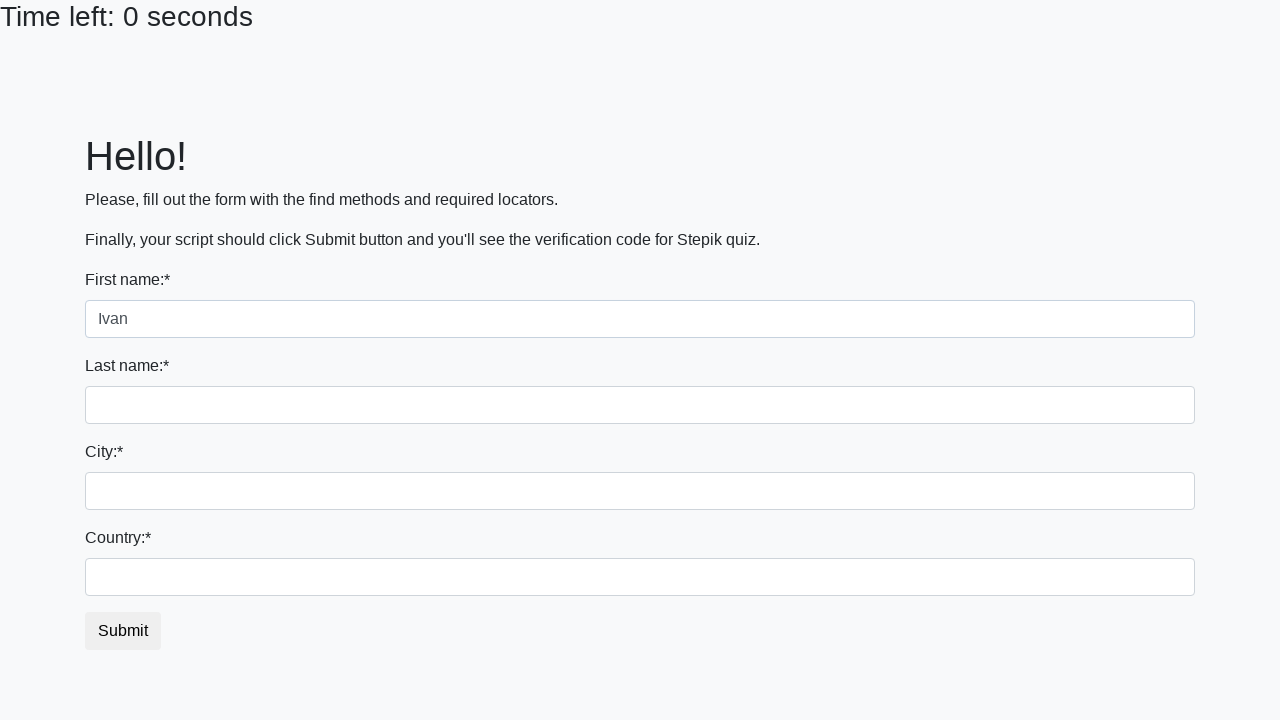

Filled last name field with 'Petrov' on input[name='last_name']
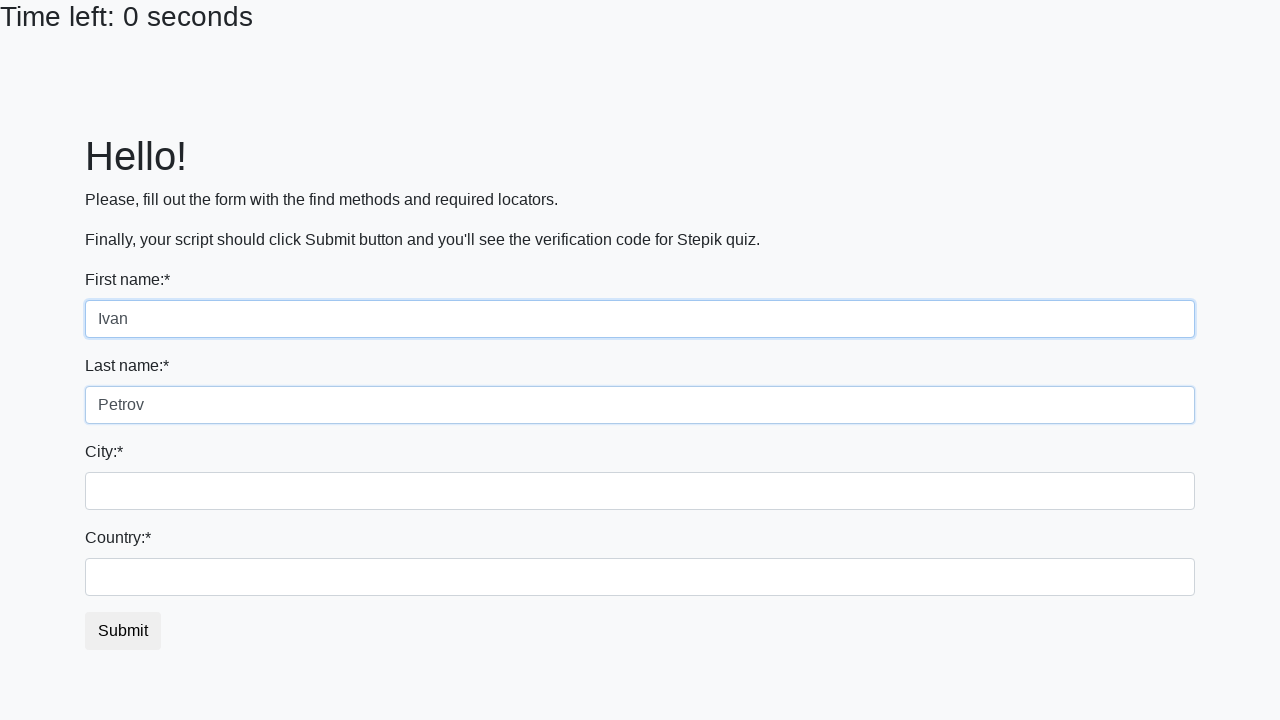

Filled city field with 'Smolensk' on .form-control.city
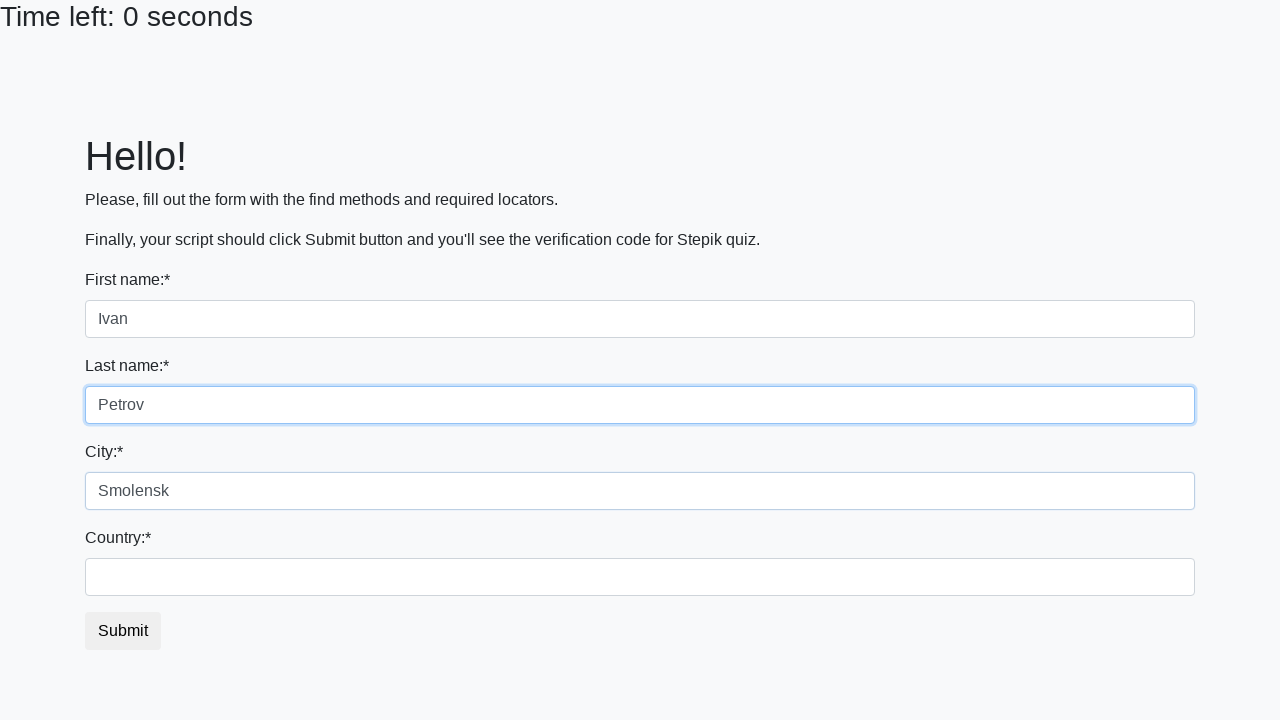

Filled country field with 'Russia' on #country
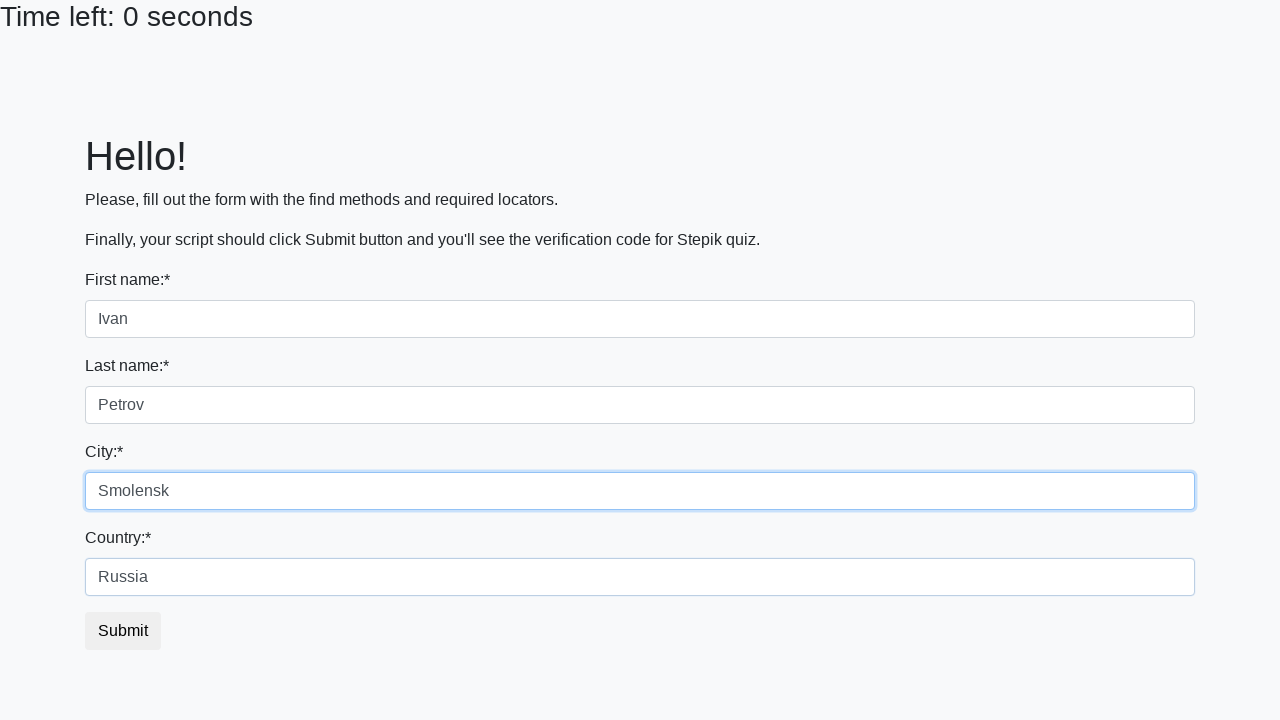

Clicked submit button at (123, 631) on button.btn
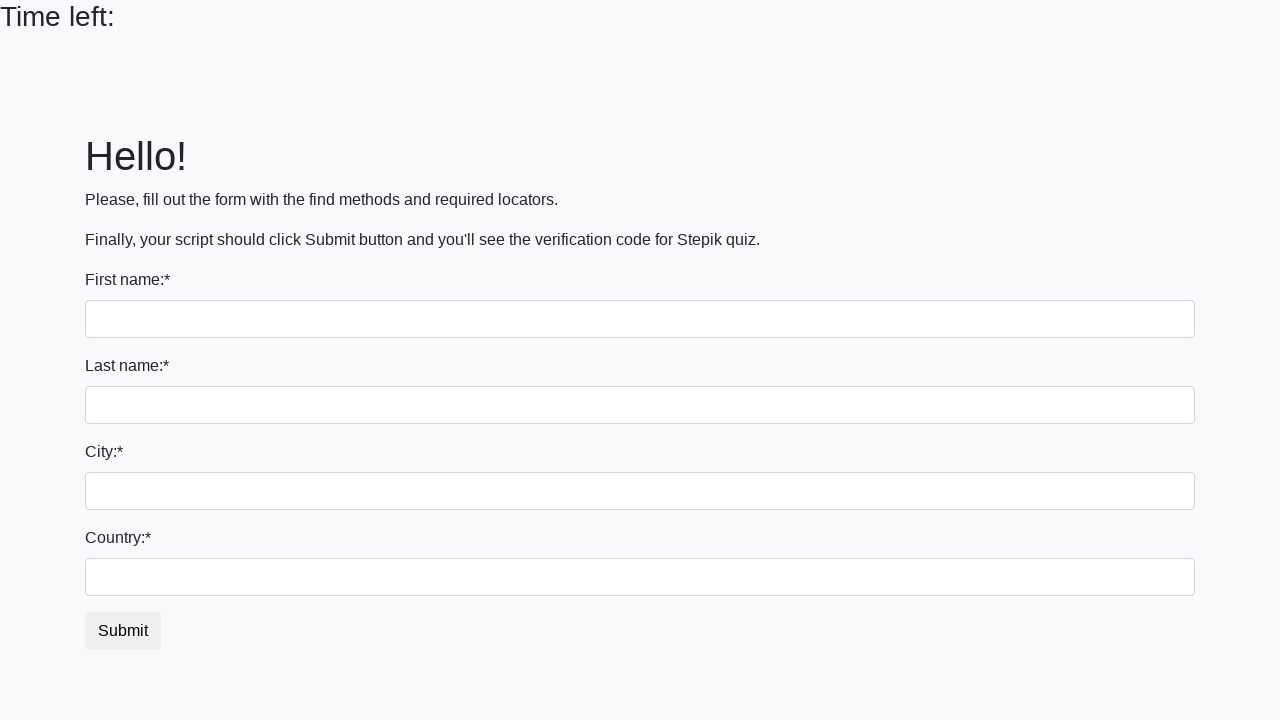

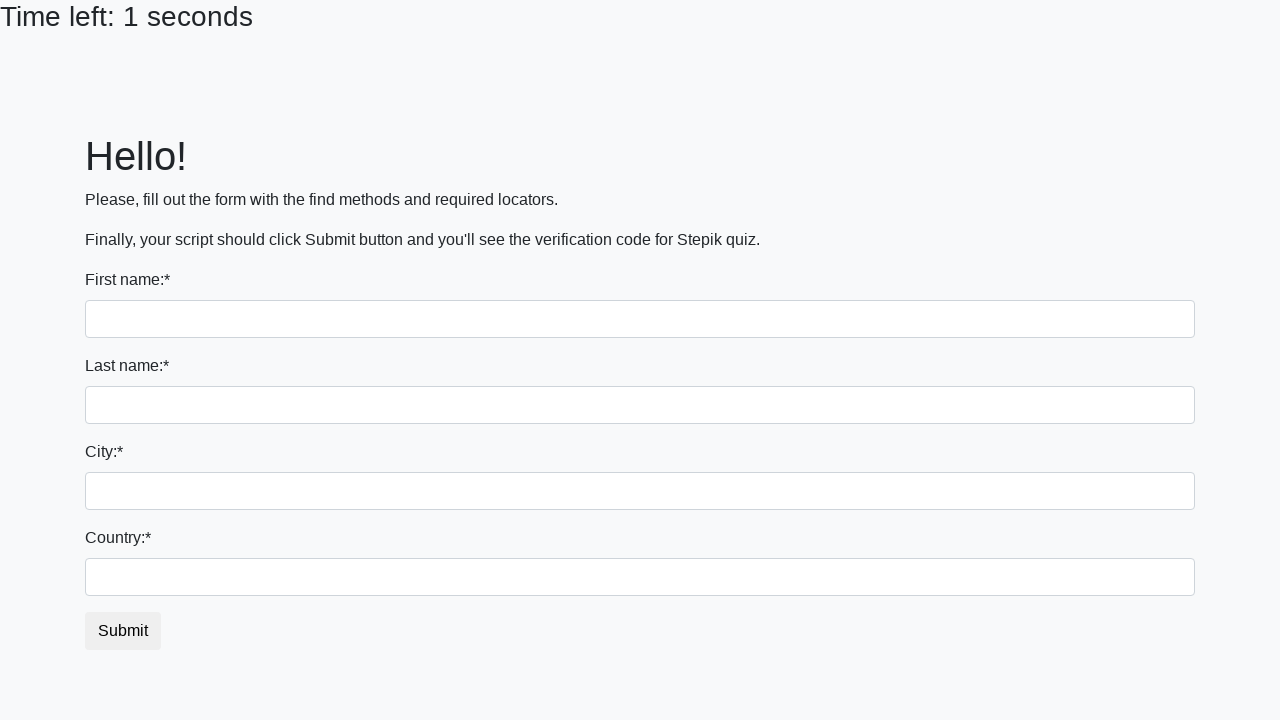